Tests a form on demoqa.com by filling in name, email, current address and permanent address fields

Starting URL: https://demoqa.com/text-box

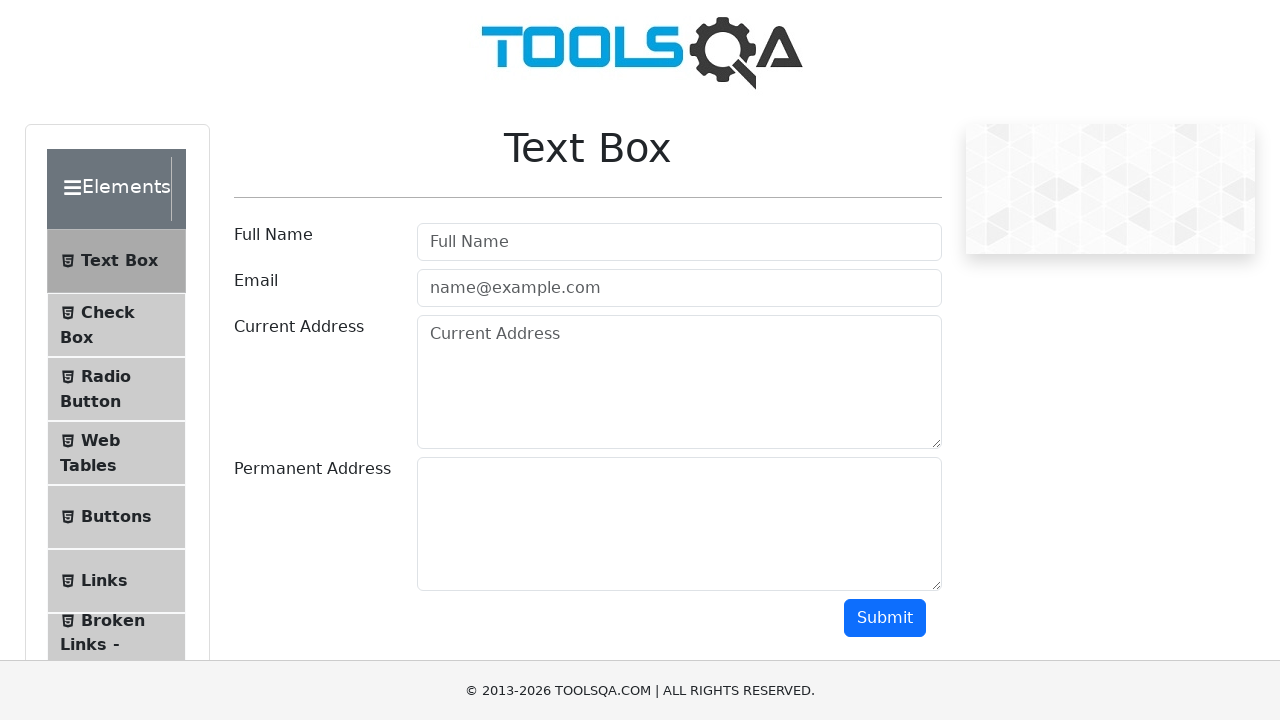

Filled full name field with 'Jana' on //input[@id="userName"]
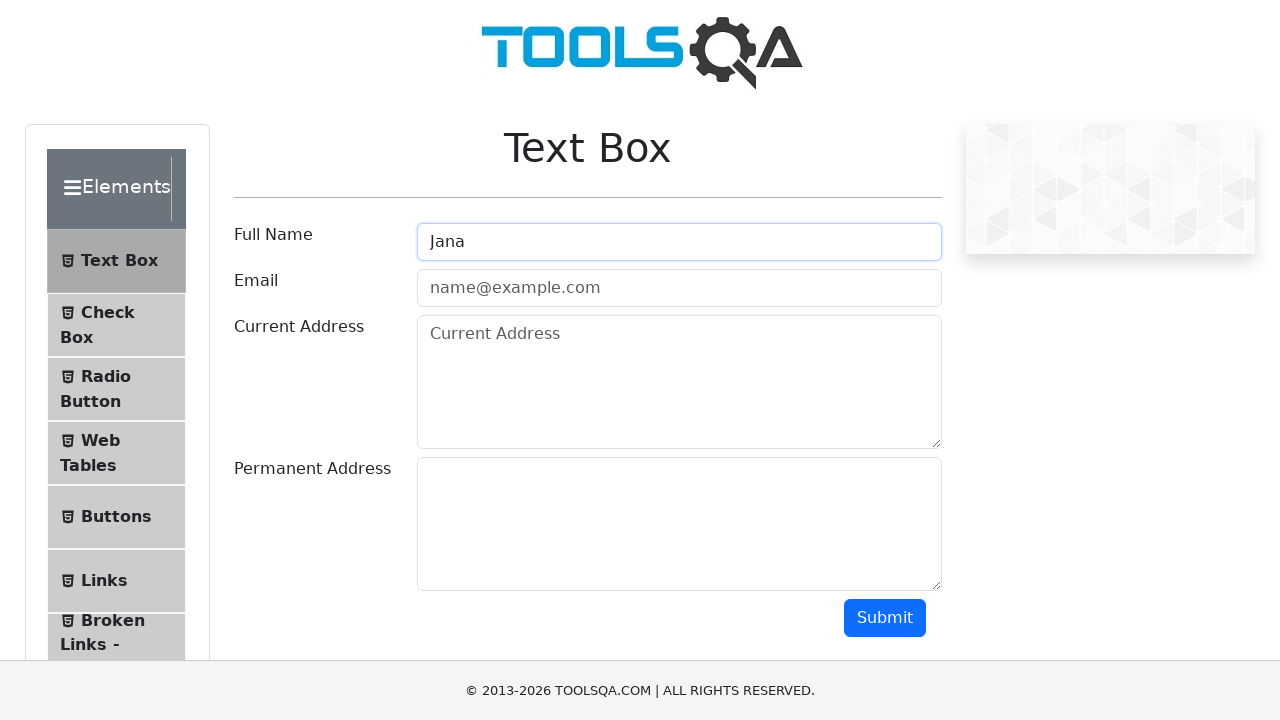

Filled email field with 'jana.kuchugurna@gmail.com' on //input[@id="userEmail"]
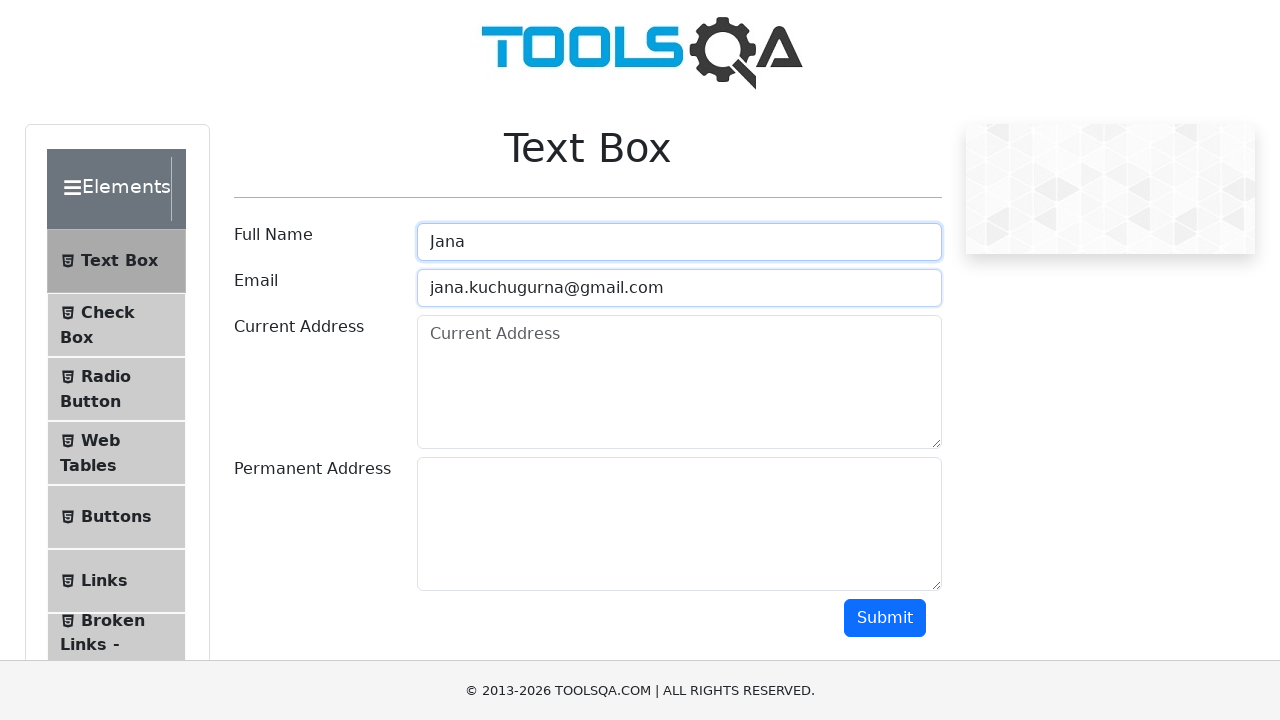

Filled current address field with 'Bulachovskoho 34 Kyiv' on //textarea[@id="currentAddress"]
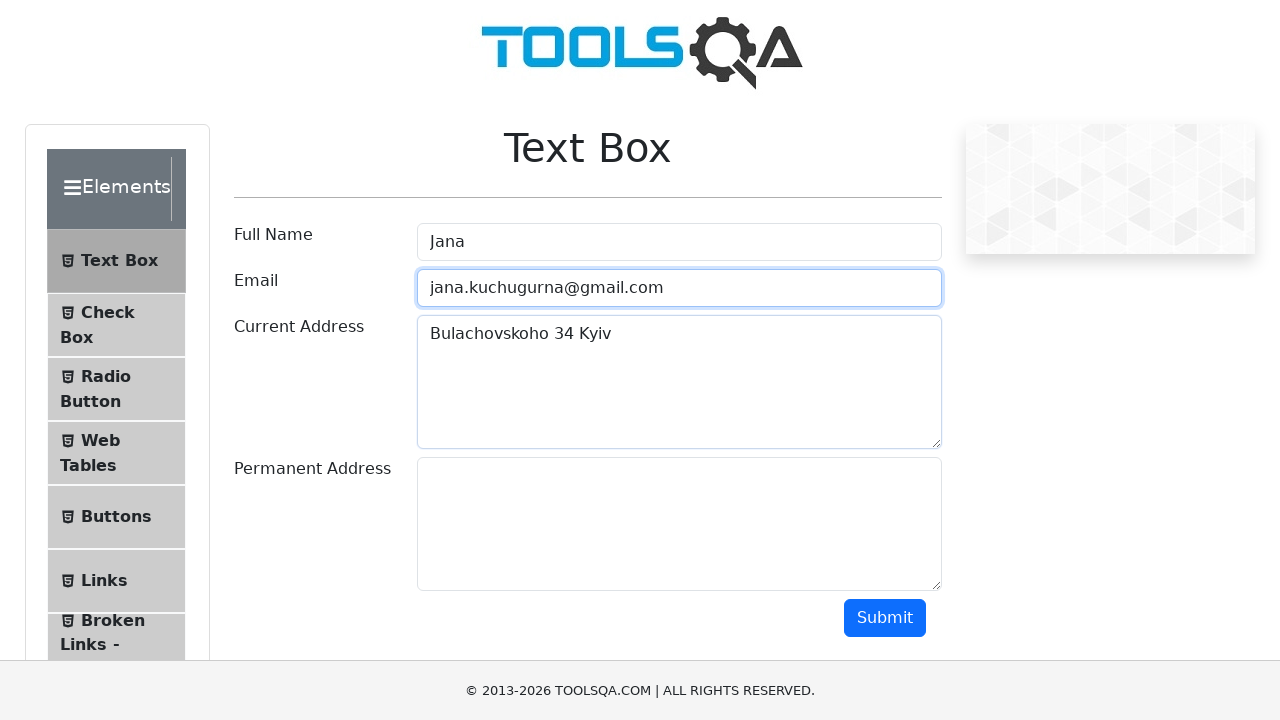

Filled permanent address field with 'Lehovecka 12 Prague 14' on #permanentAddress
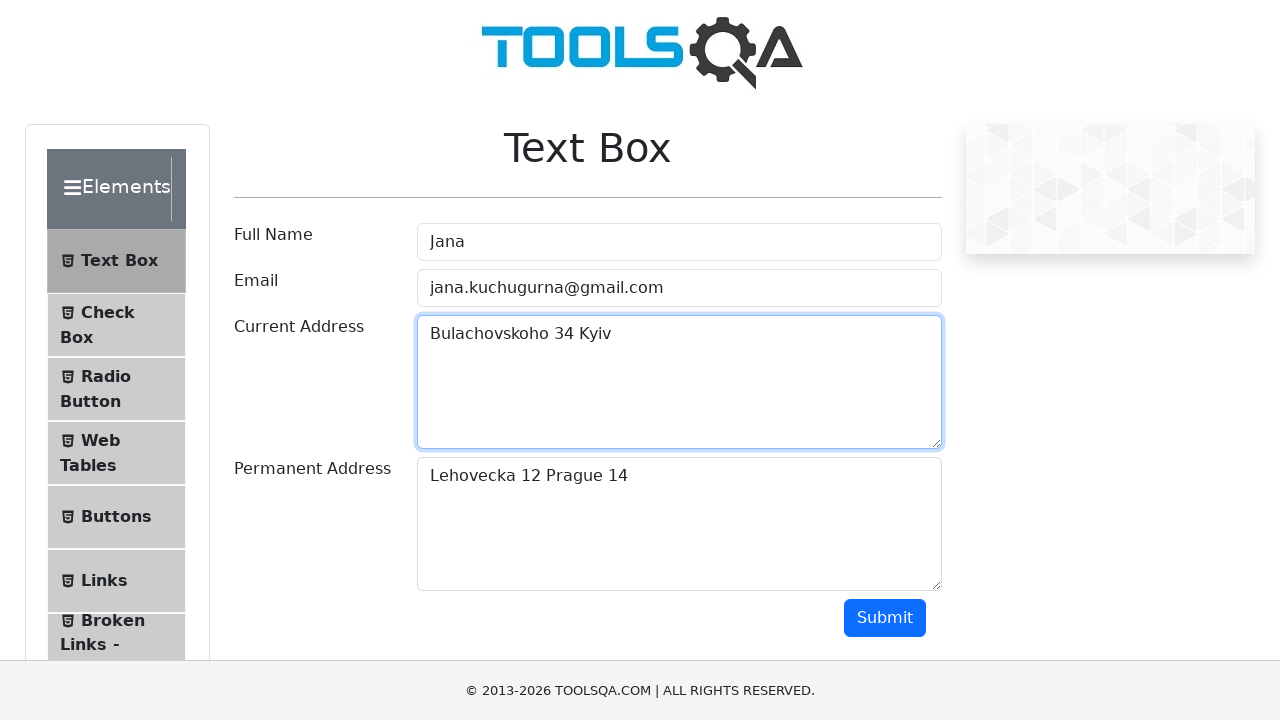

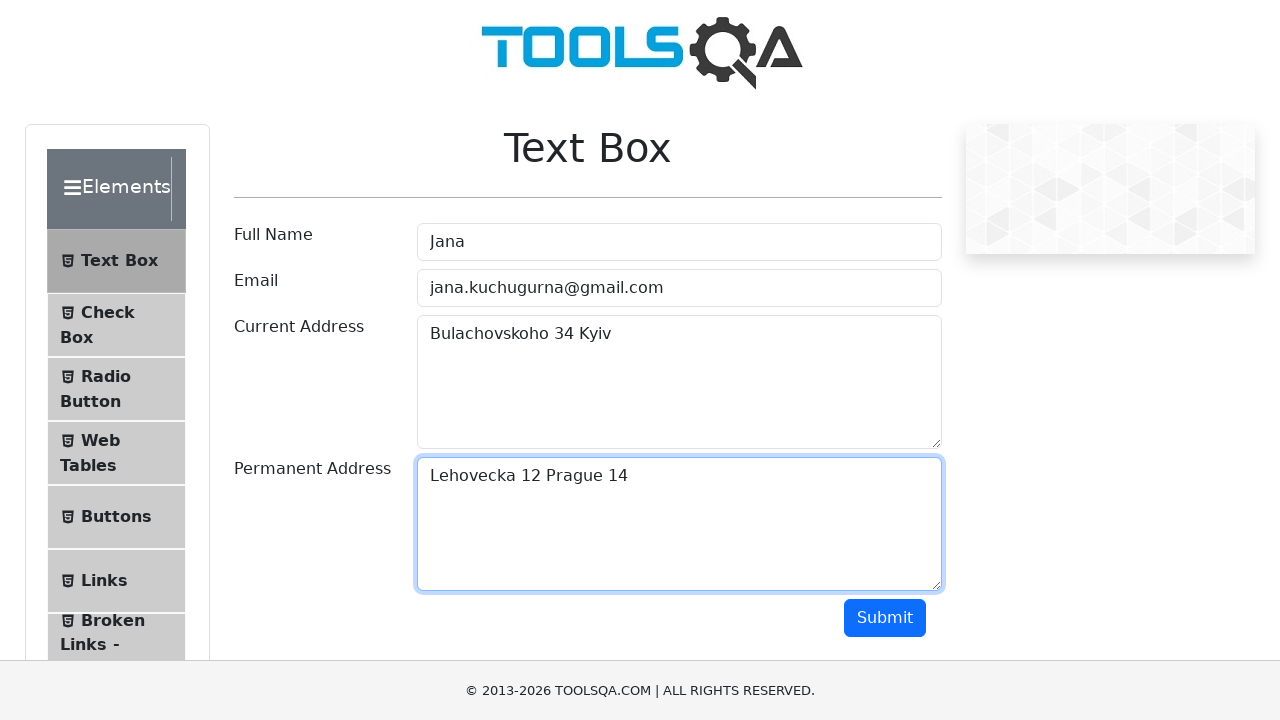